Tests that browser back button works correctly with filter navigation

Starting URL: https://demo.playwright.dev/todomvc

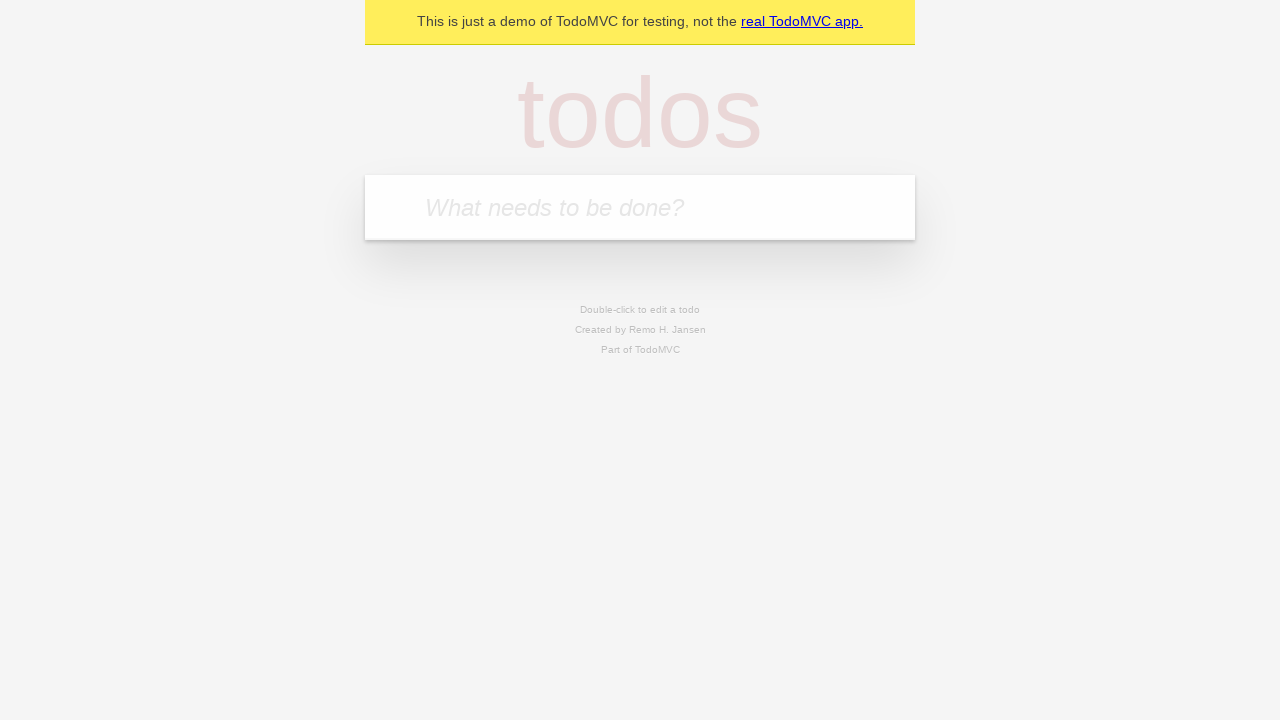

Filled todo input with 'buy some cheese' on internal:attr=[placeholder="What needs to be done?"i]
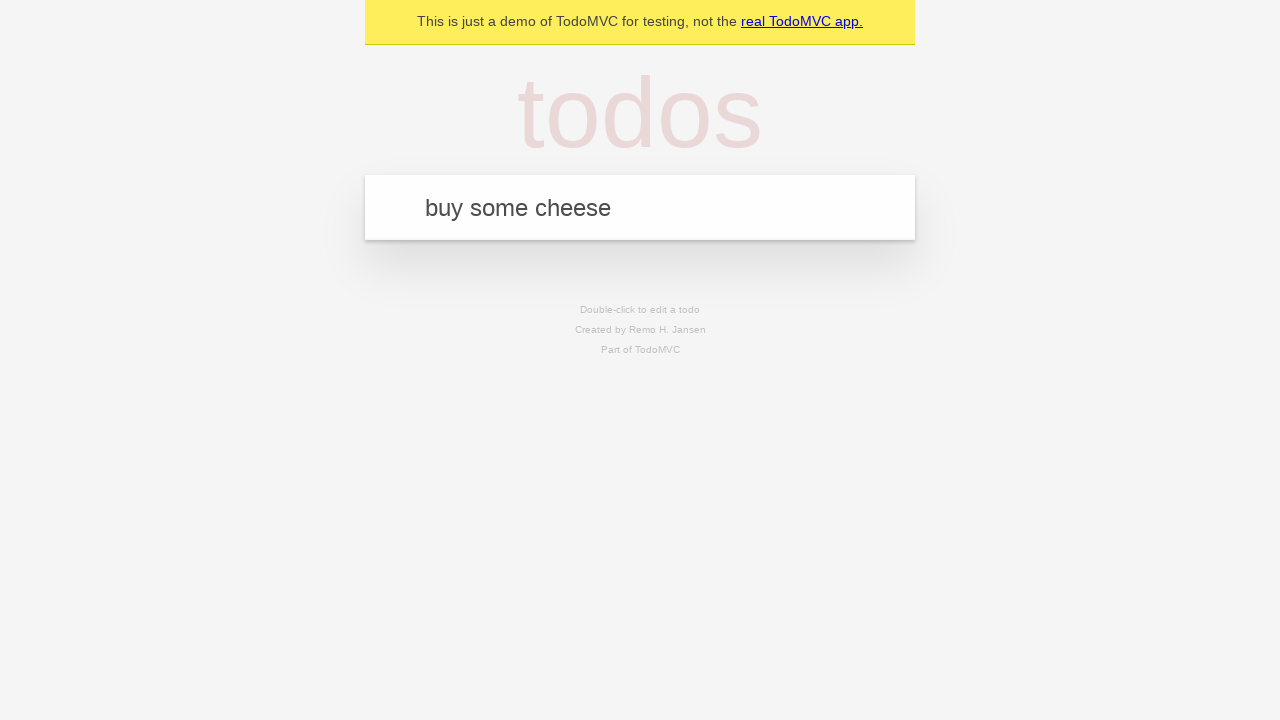

Pressed Enter to create first todo on internal:attr=[placeholder="What needs to be done?"i]
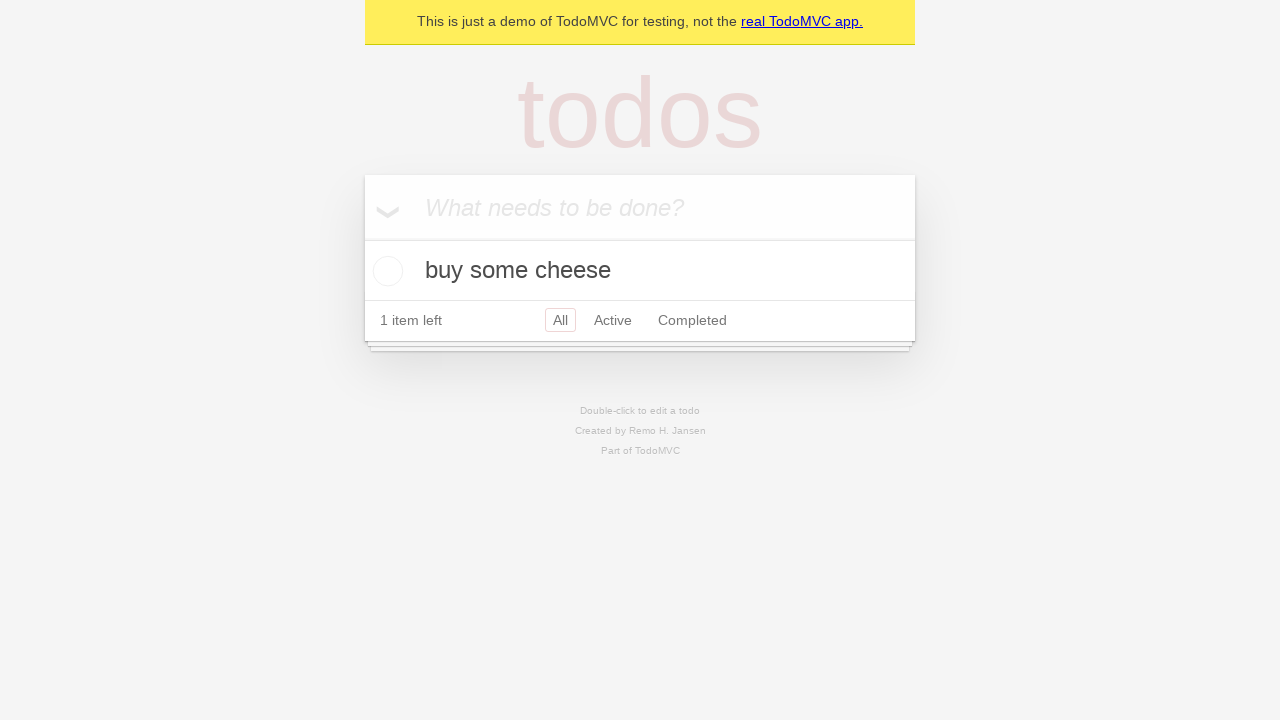

Filled todo input with 'feed the cat' on internal:attr=[placeholder="What needs to be done?"i]
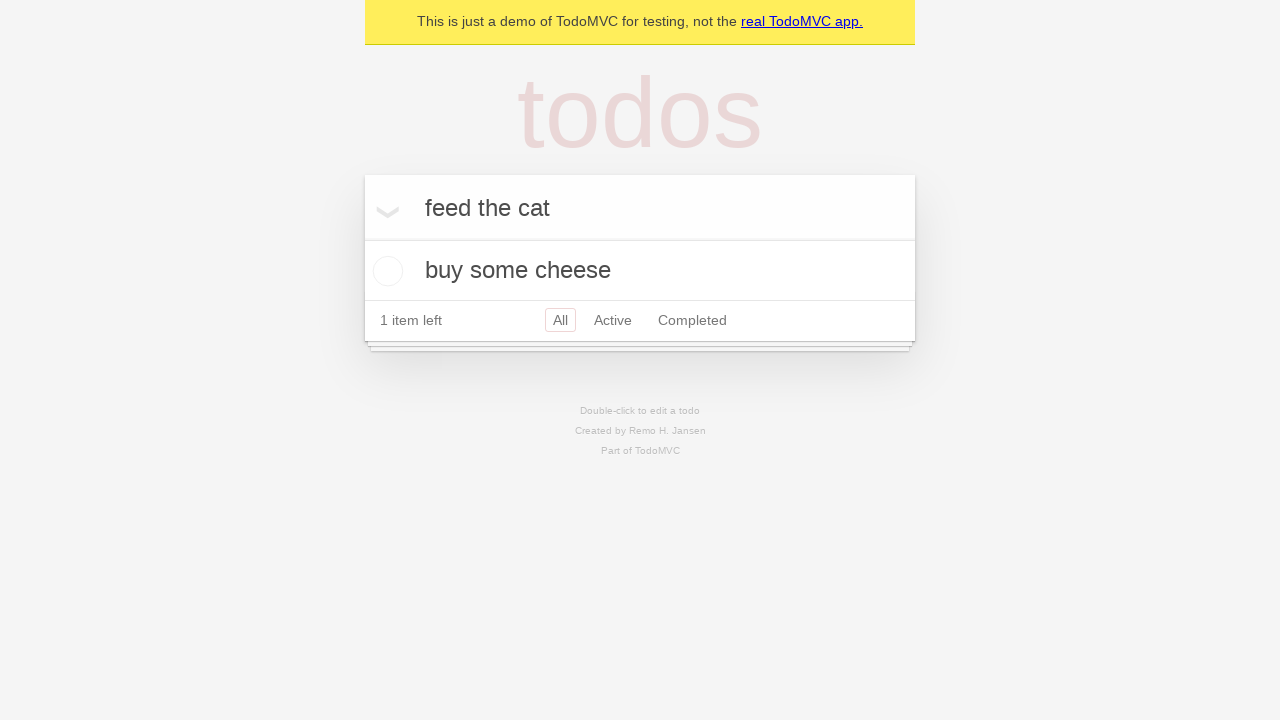

Pressed Enter to create second todo on internal:attr=[placeholder="What needs to be done?"i]
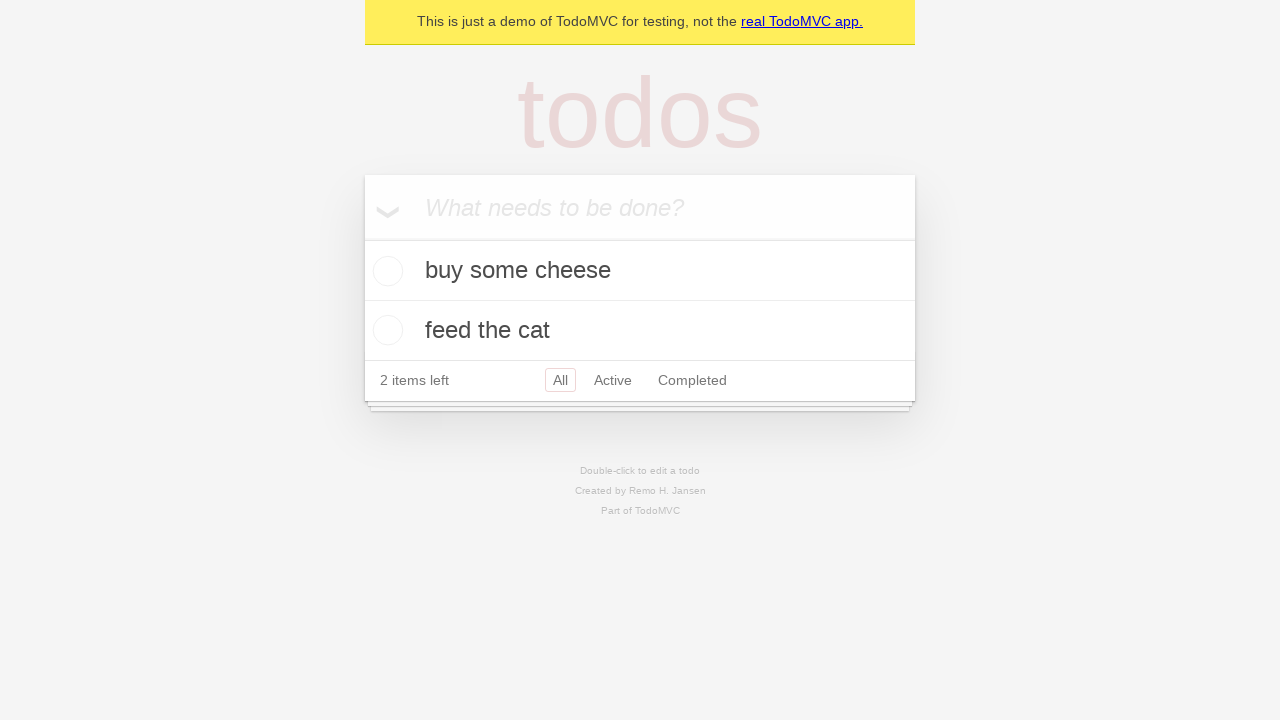

Filled todo input with 'book a doctors appointment' on internal:attr=[placeholder="What needs to be done?"i]
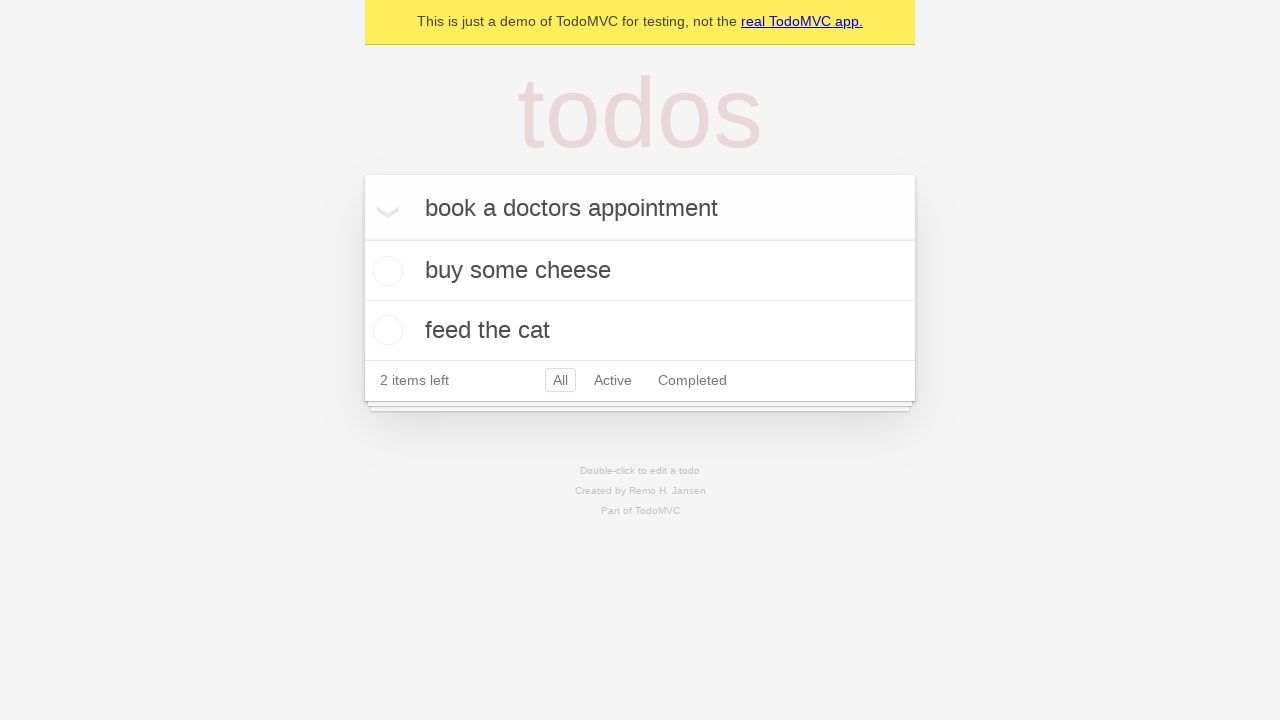

Pressed Enter to create third todo on internal:attr=[placeholder="What needs to be done?"i]
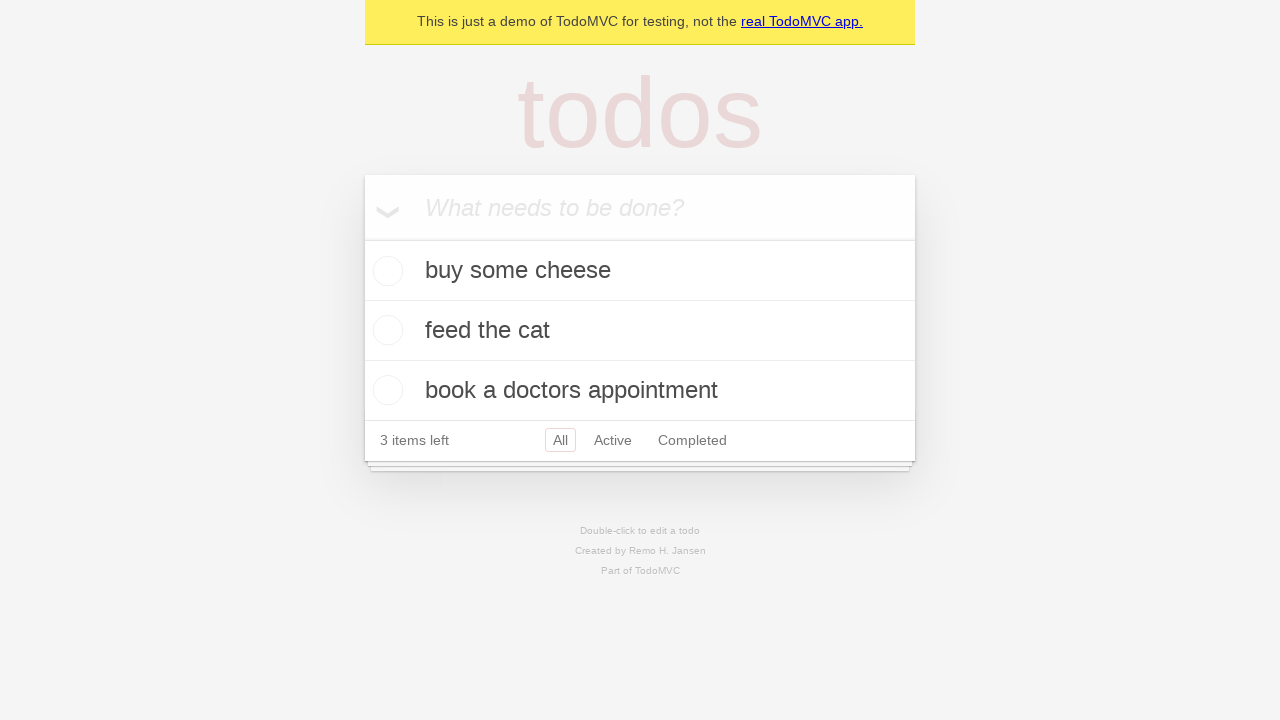

Checked the second todo item at (385, 330) on internal:testid=[data-testid="todo-item"s] >> nth=1 >> internal:role=checkbox
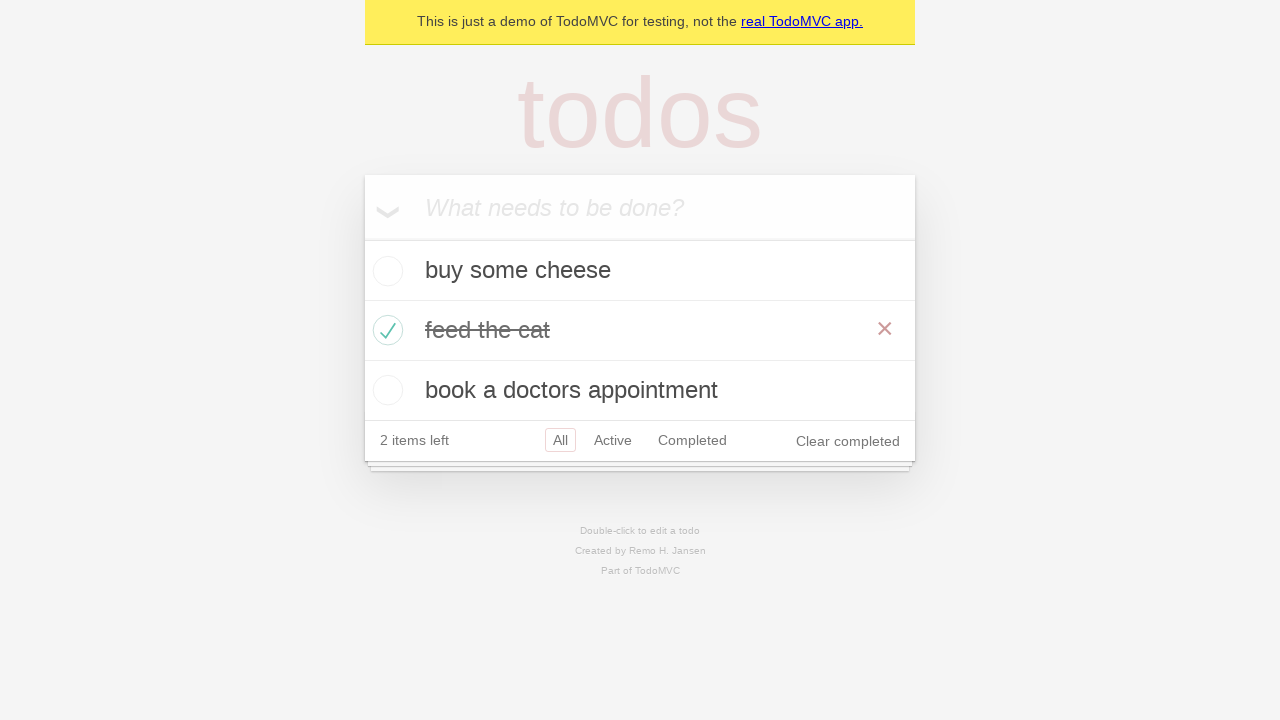

Clicked 'All' filter link at (560, 440) on internal:role=link[name="All"i]
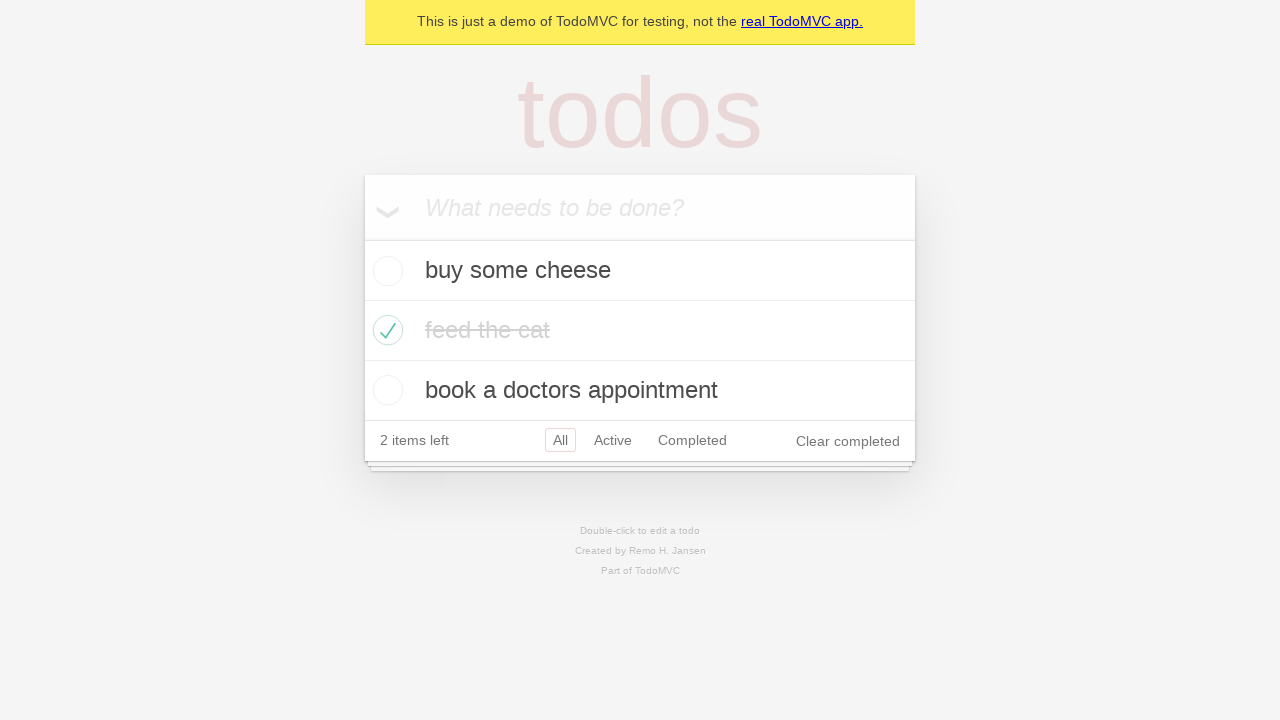

Clicked 'Active' filter link at (613, 440) on internal:role=link[name="Active"i]
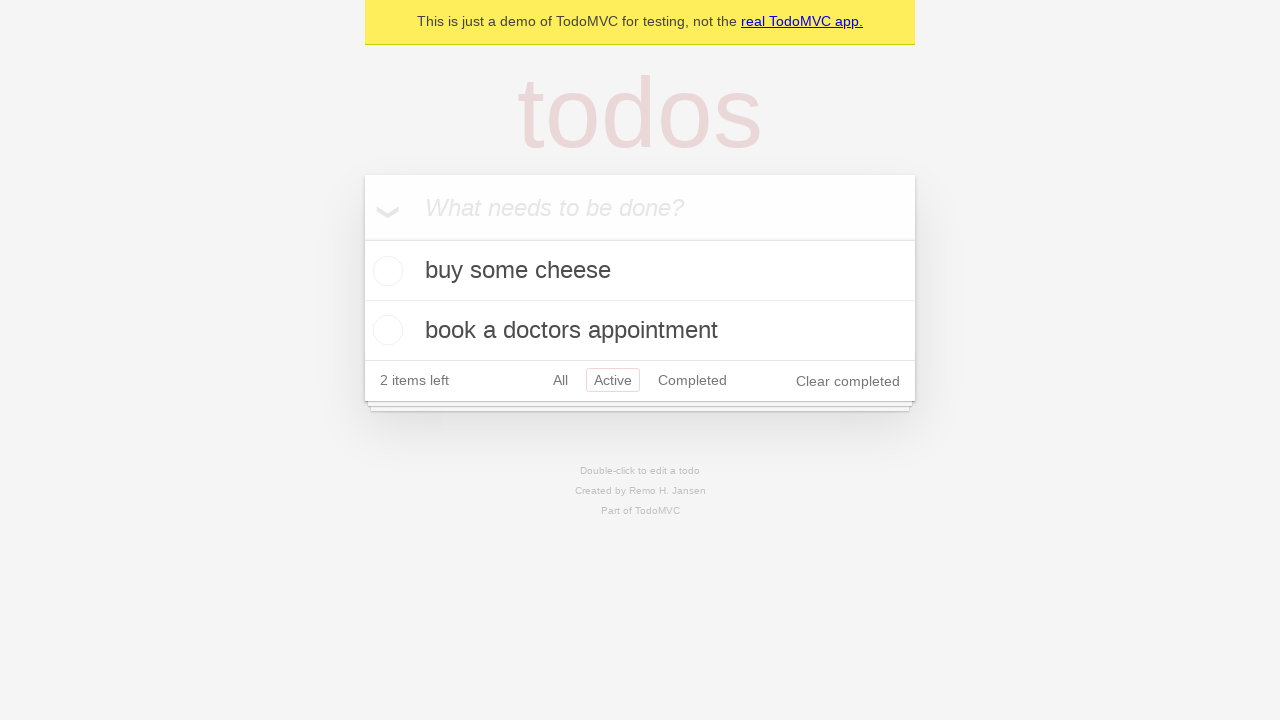

Clicked 'Completed' filter link at (692, 380) on internal:role=link[name="Completed"i]
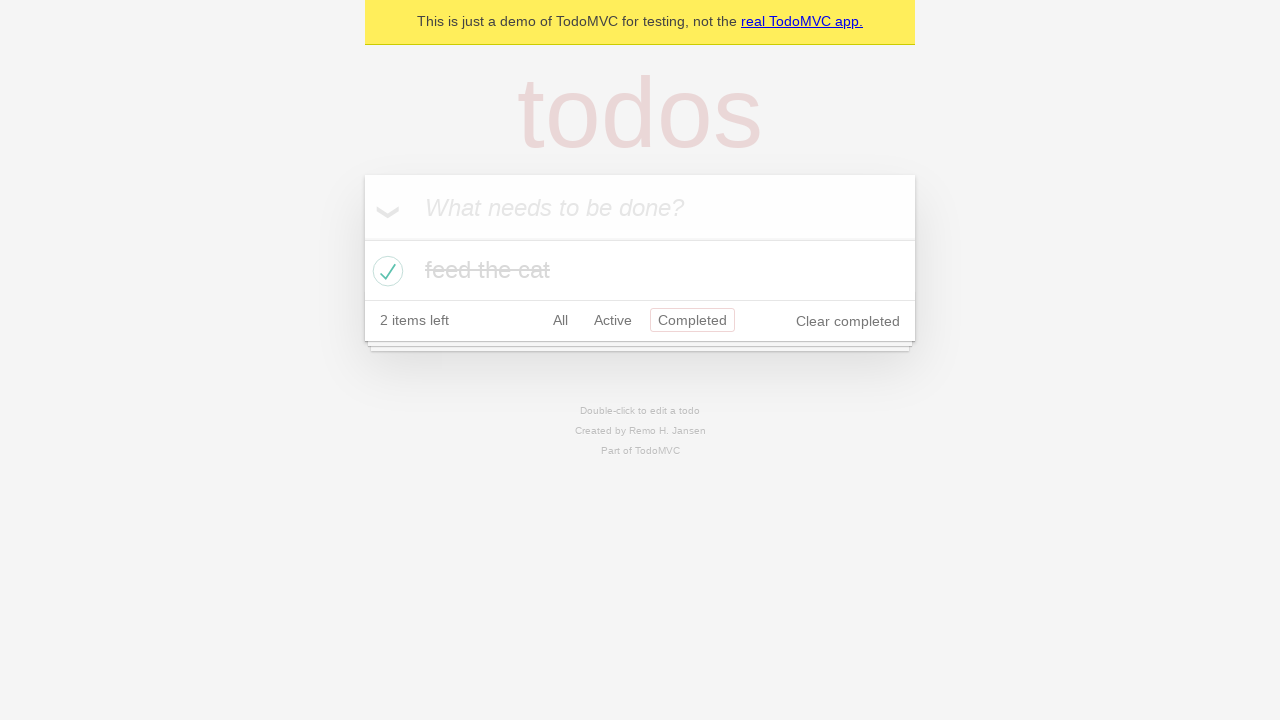

Navigated back from Completed filter
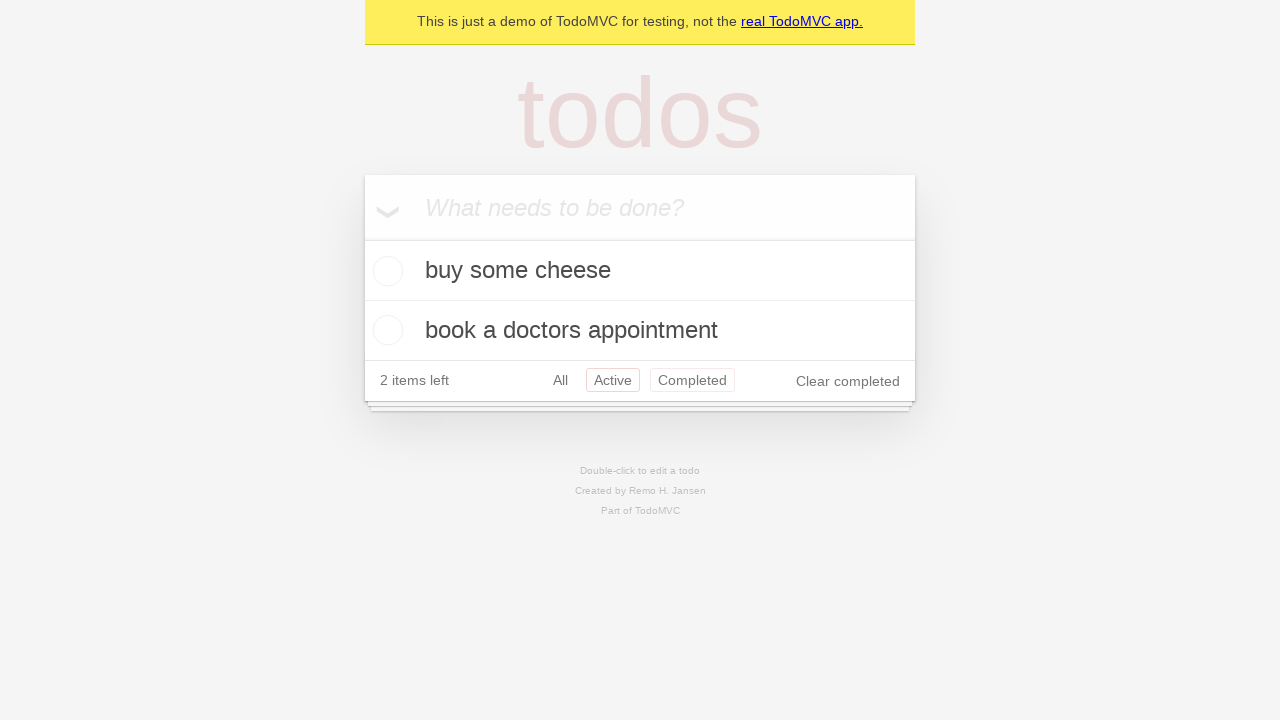

Navigated back to All filter using browser back button
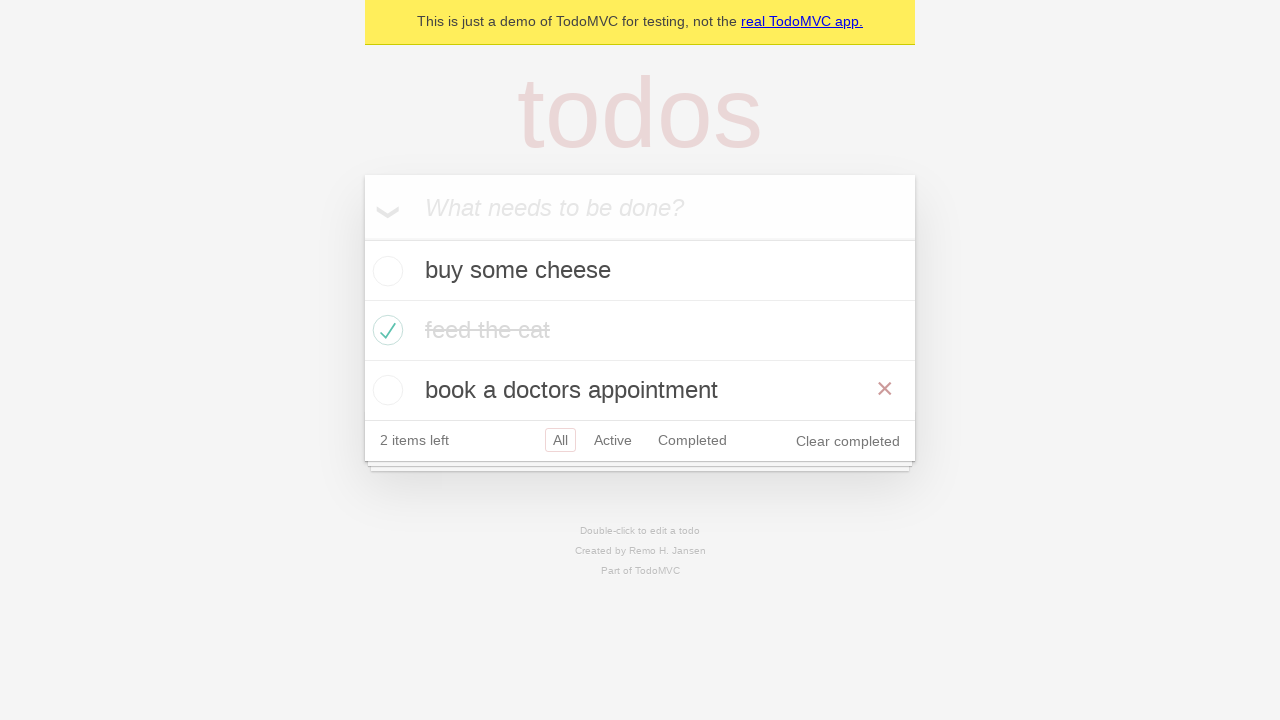

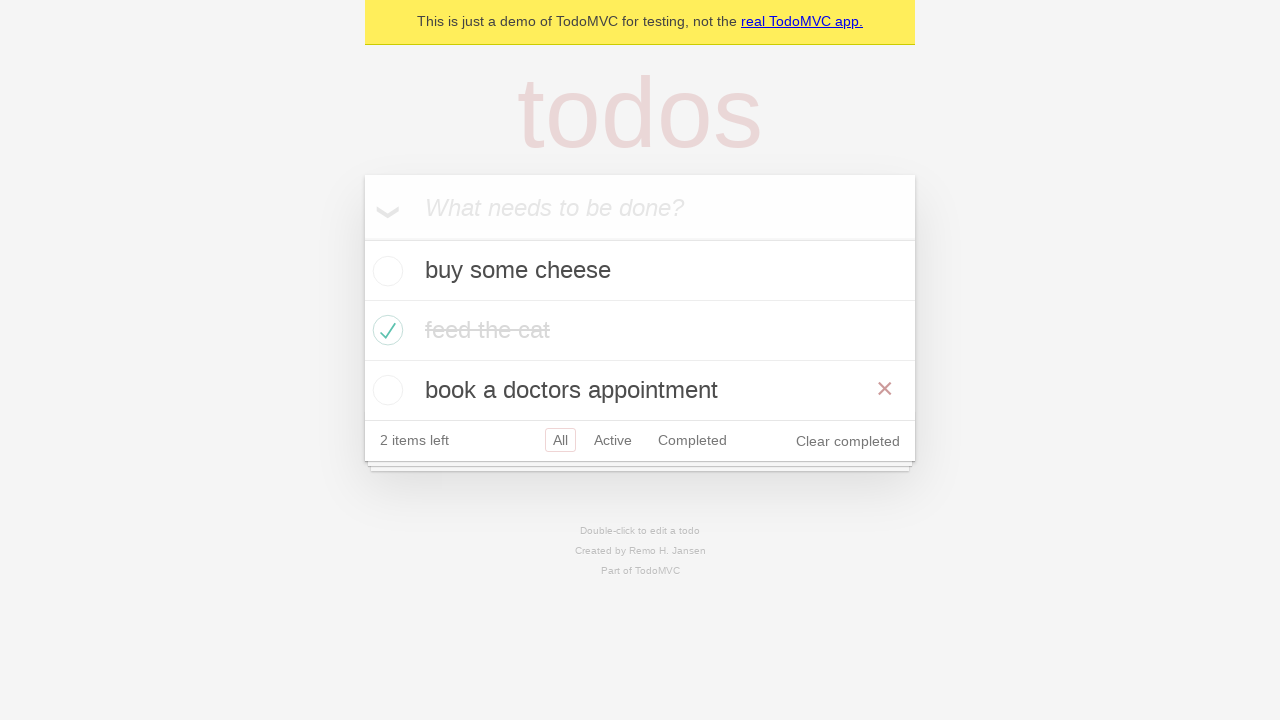